Fills out a practice registration form on DemoQA including personal details, date of birth selection via date picker, subject input, hobby checkboxes, and file upload.

Starting URL: https://demoqa.com/automation-practice-form

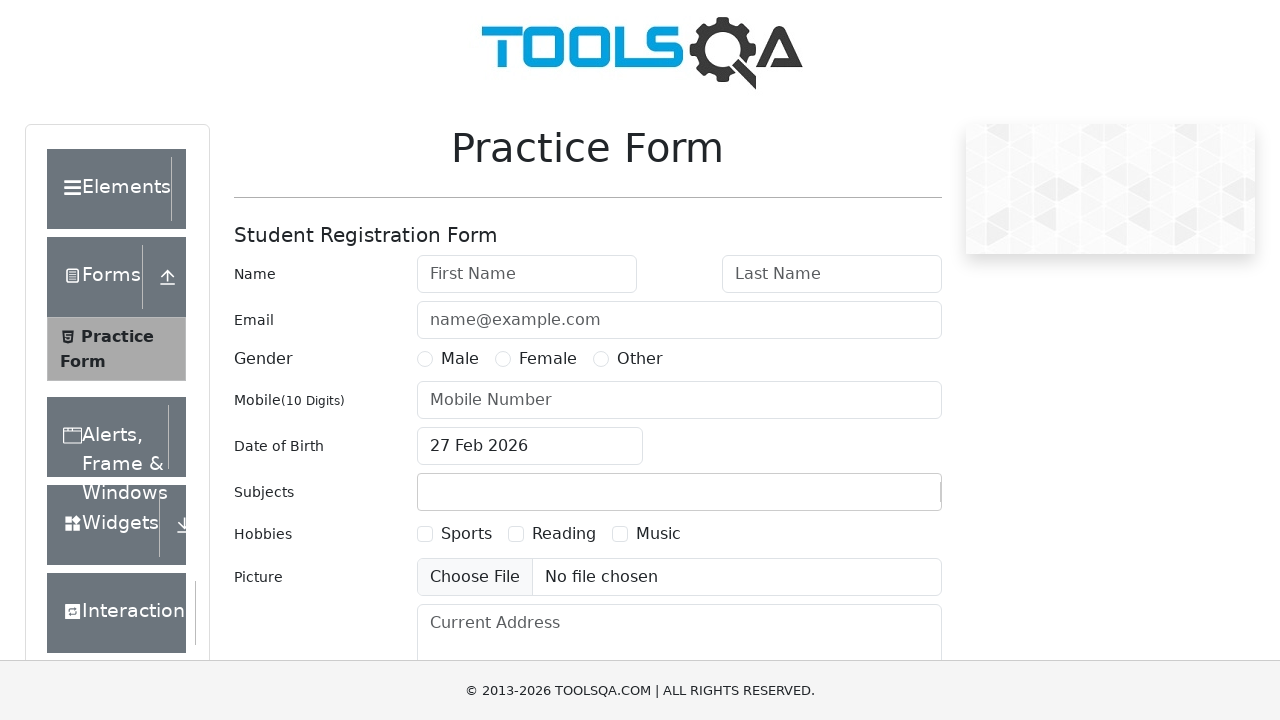

Filled first name field with 'Jahnavi' on input#firstName
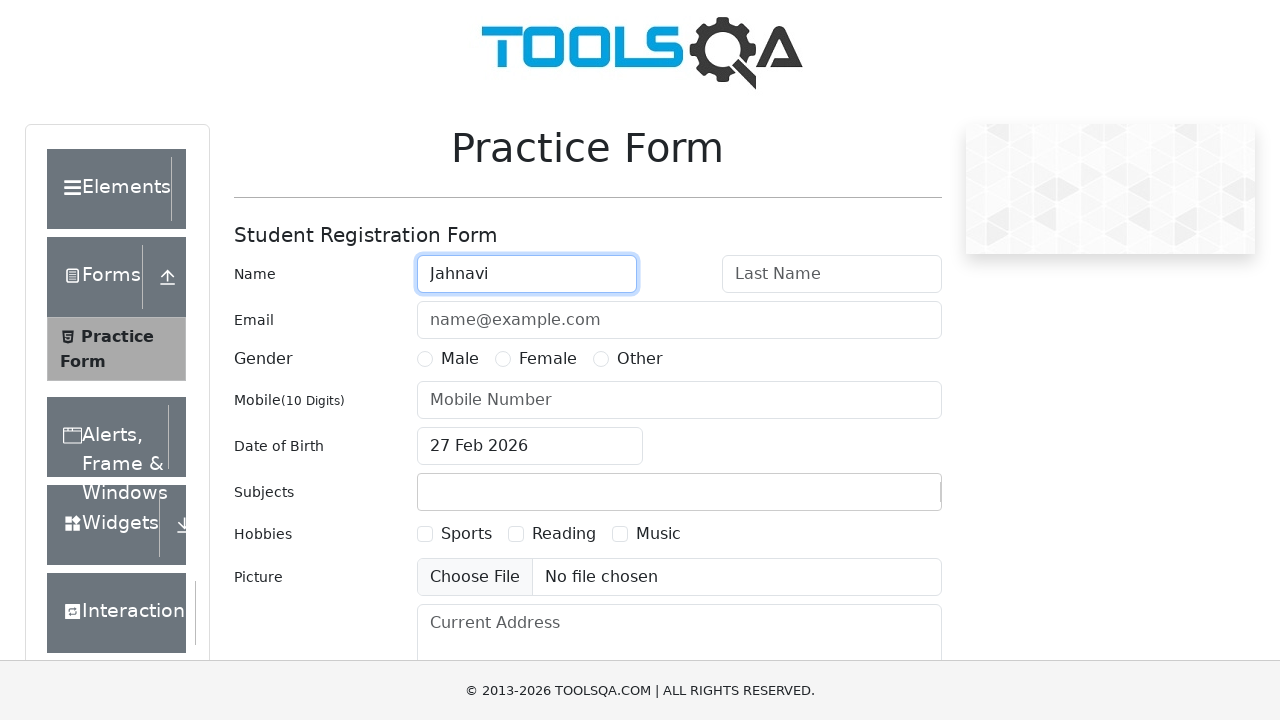

Filled last name field with 'Tulasi' on input#lastName
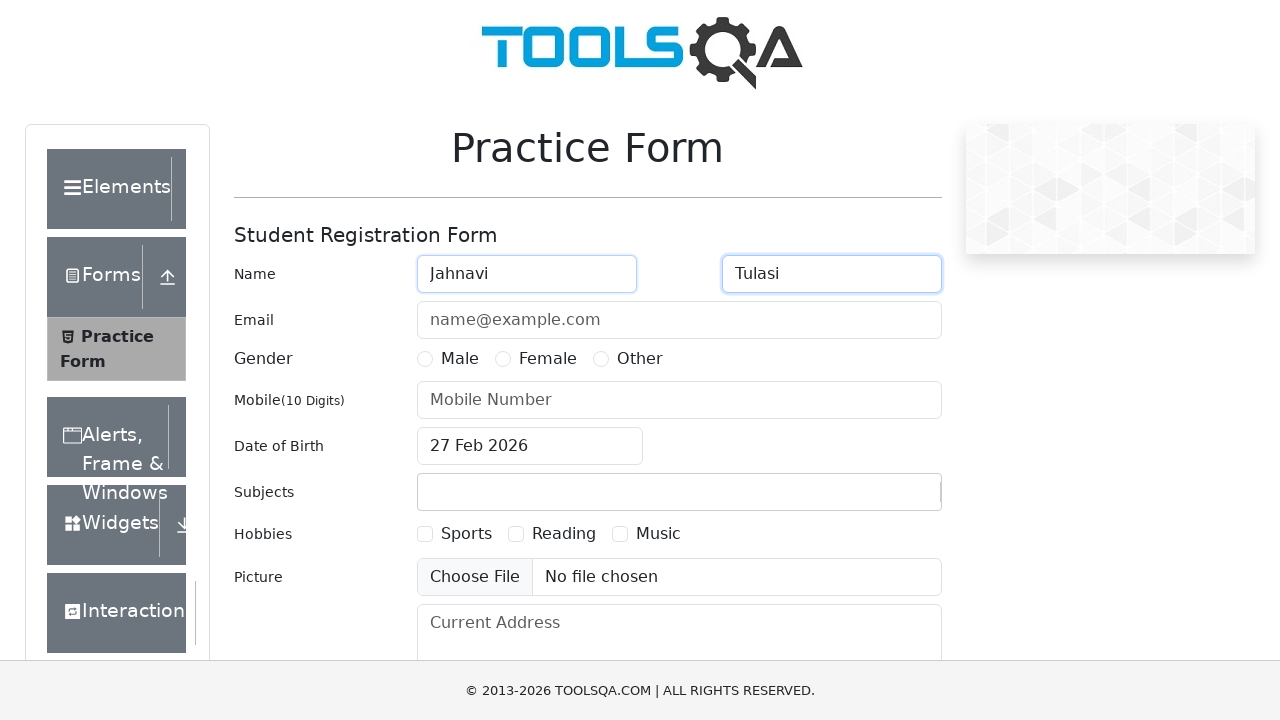

Filled email field with 'jahnavi_tulasi@gmail.com' on input#userEmail
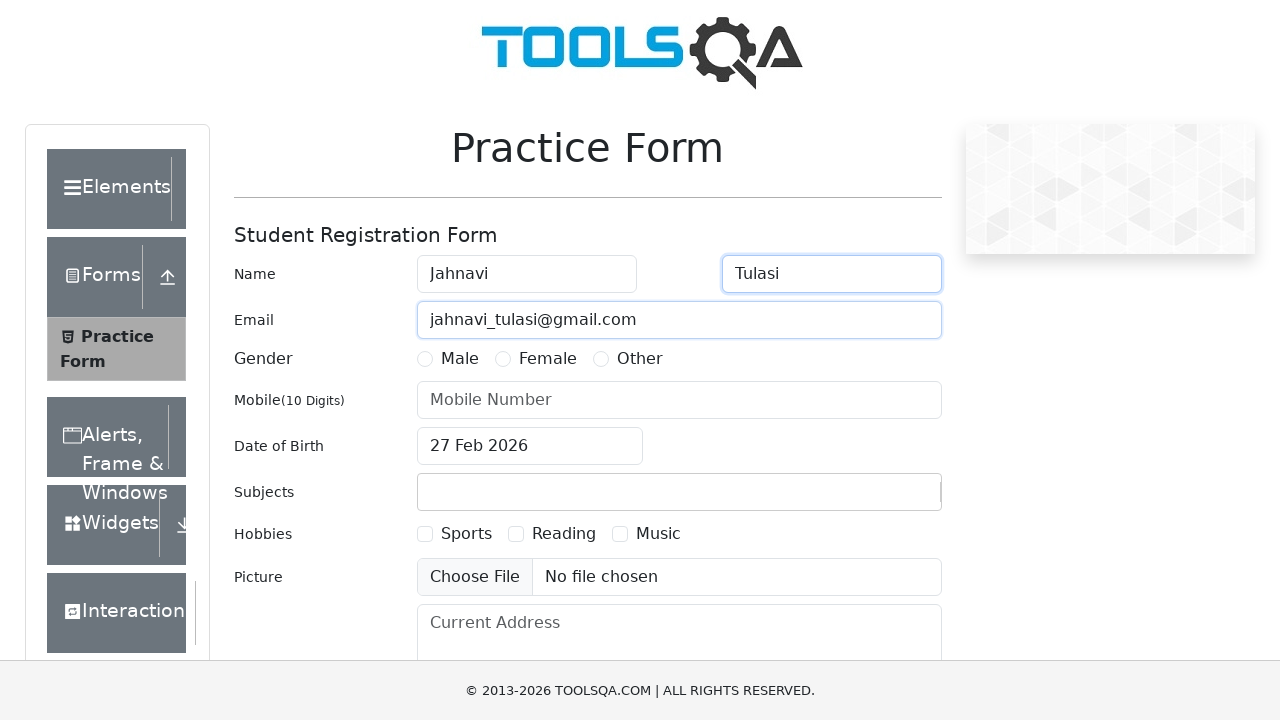

Scrolled down to reveal more form fields
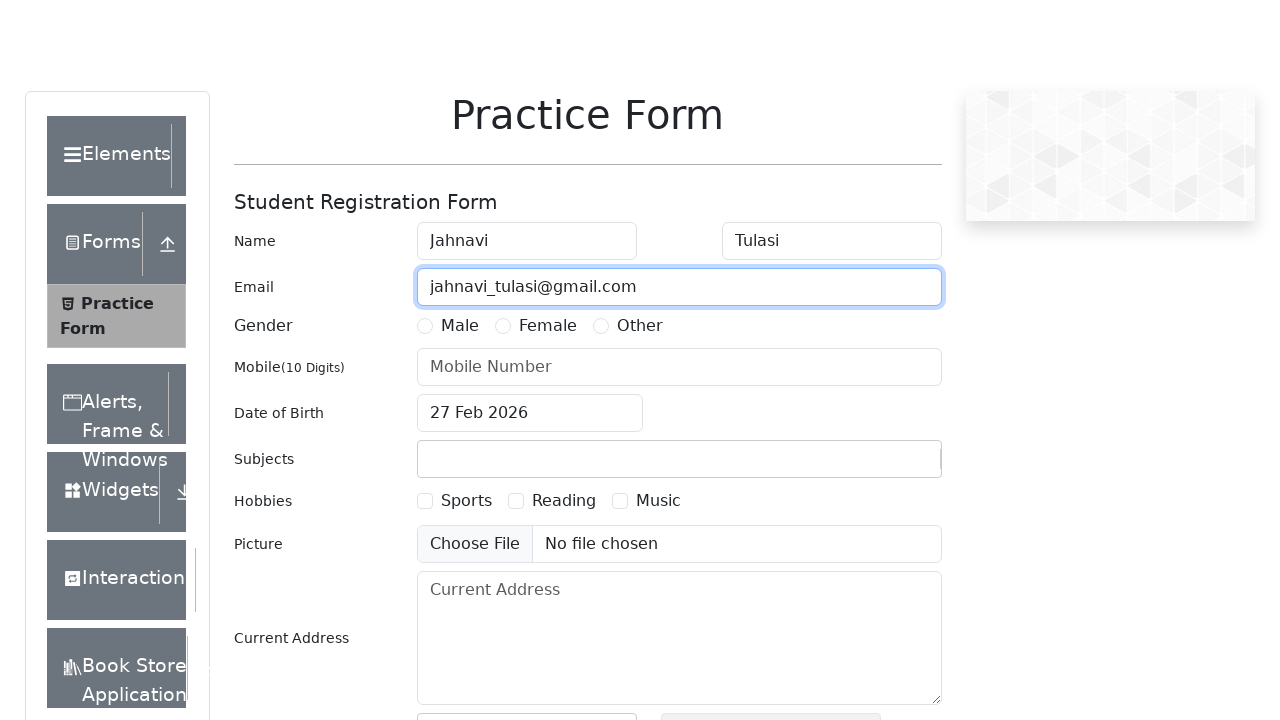

Selected Female gender option at (548, 31) on label:has-text('Female')
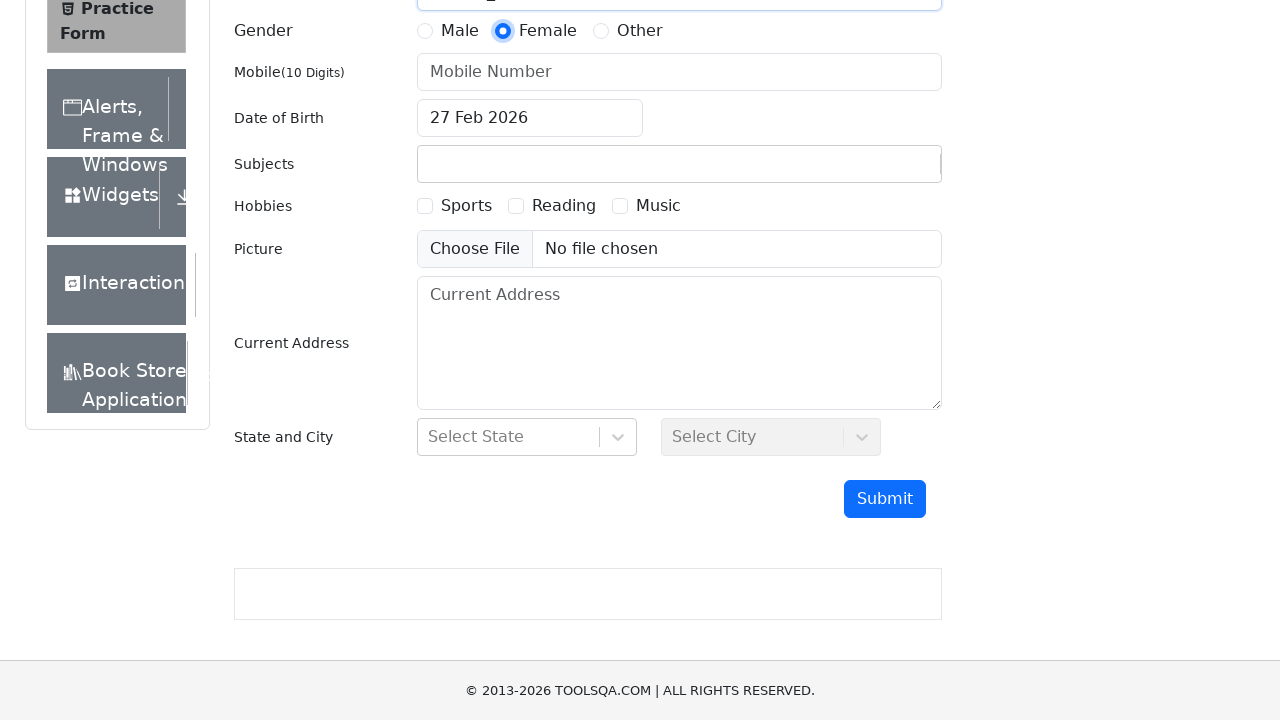

Filled phone number field with '9995201000' on input#userNumber
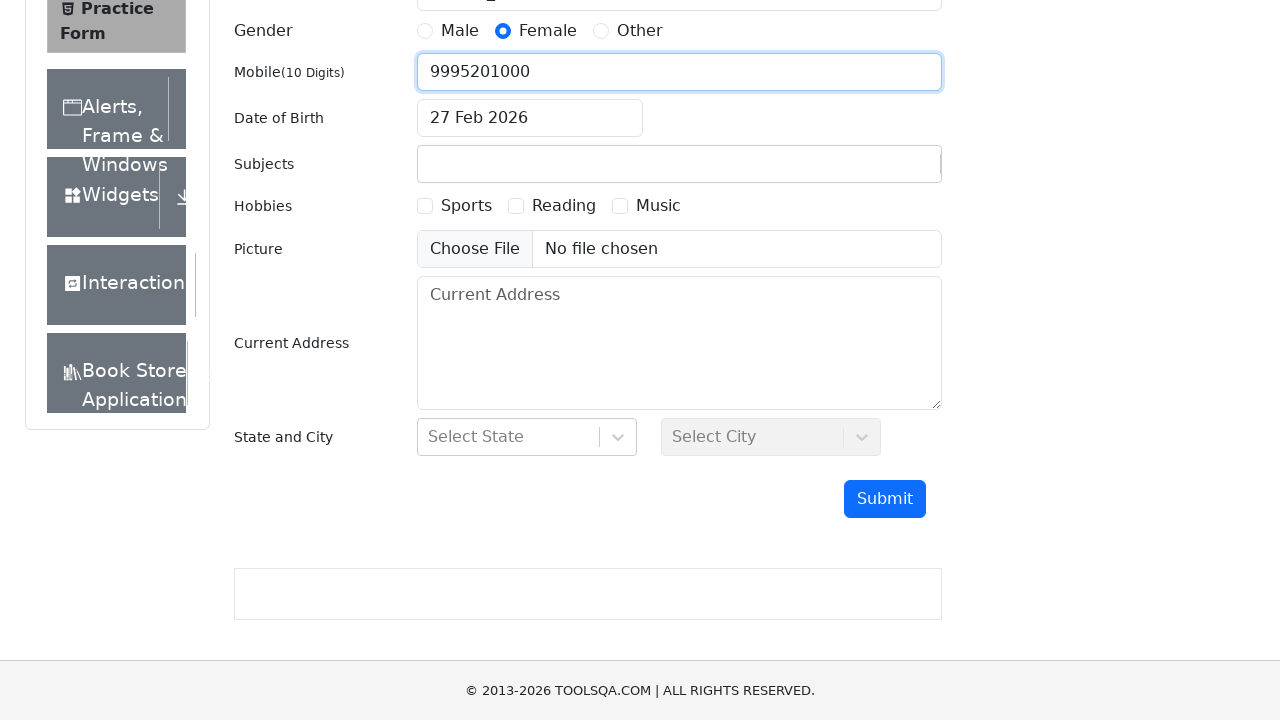

Clicked date of birth field to open date picker at (530, 118) on #dateOfBirthInput
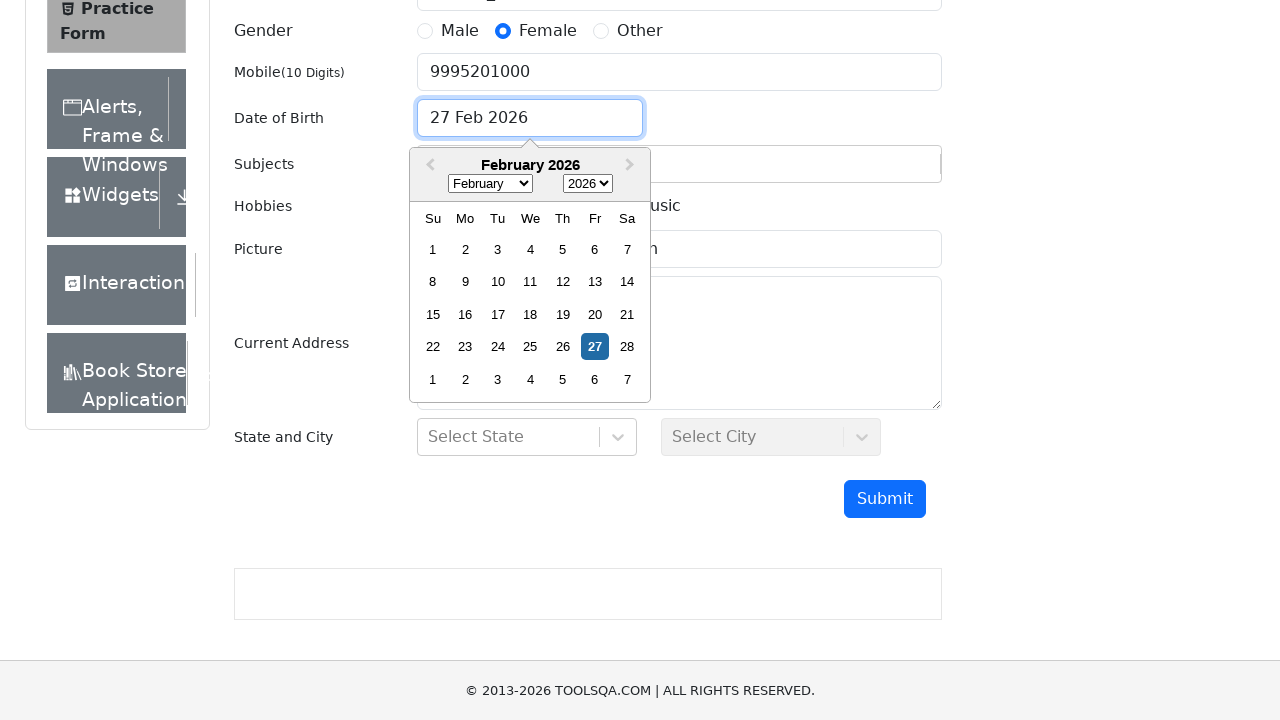

Selected year 2005 from date picker dropdown on select.react-datepicker__year-select
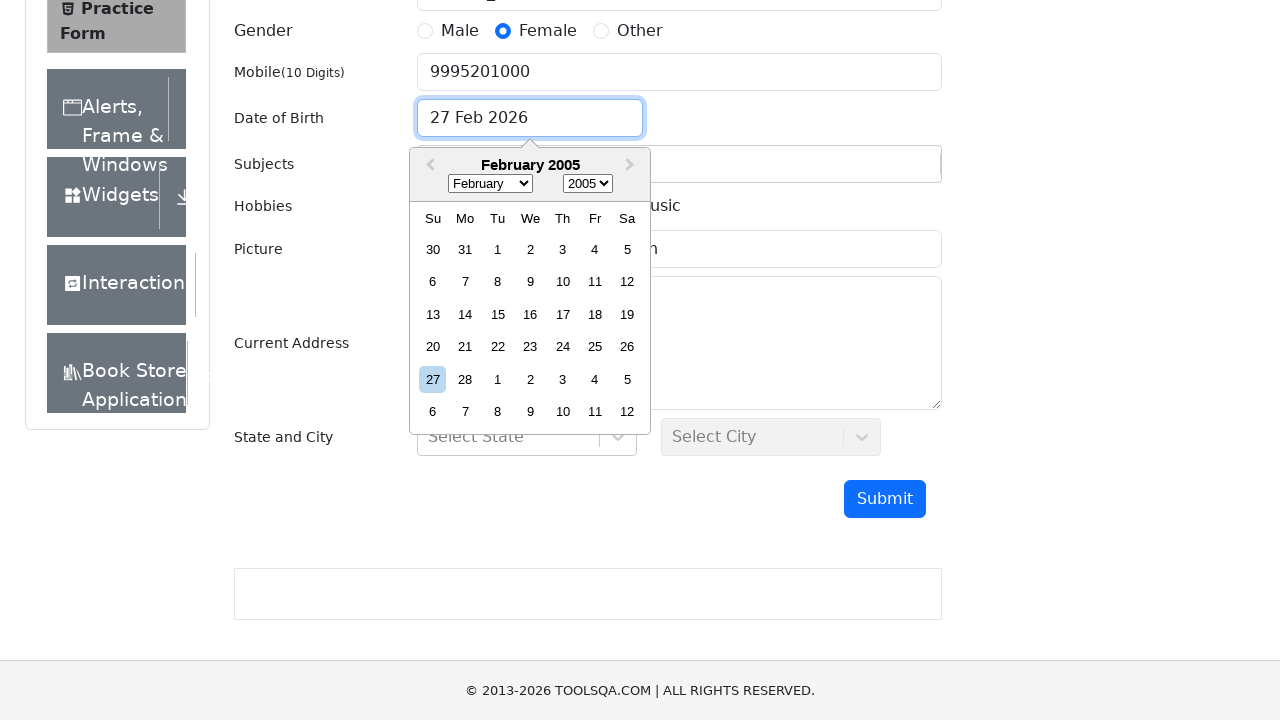

Selected June from month dropdown on select.react-datepicker__month-select
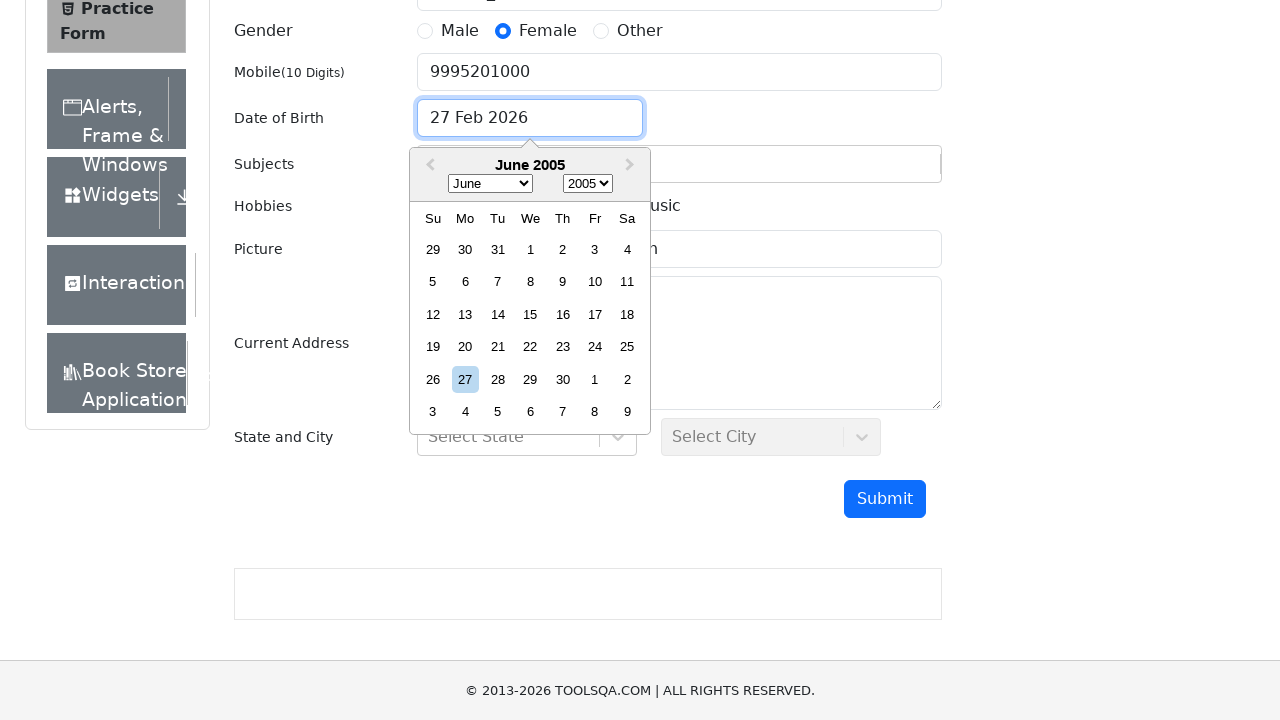

Selected day 25 from date picker calendar at (627, 347) on div.react-datepicker__day:has-text('25'):not(.react-datepicker__day--outside-mon
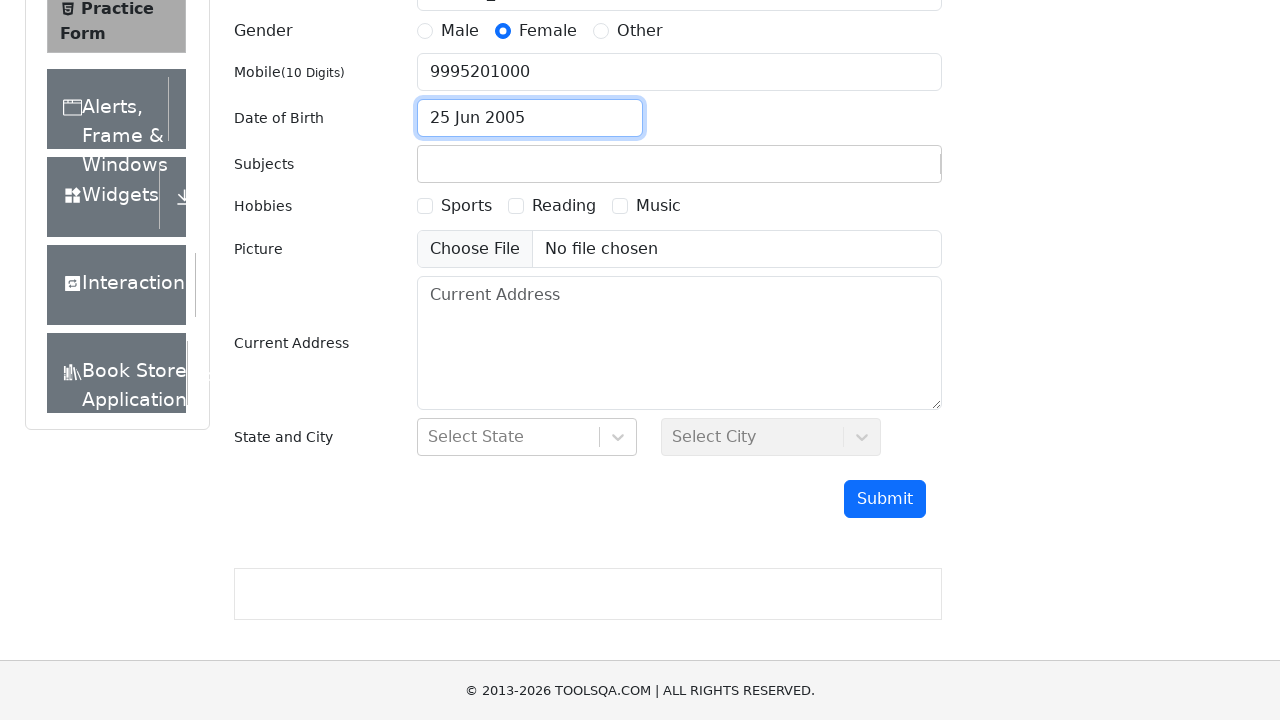

Filled subject field with 'maths' on input#subjectsInput
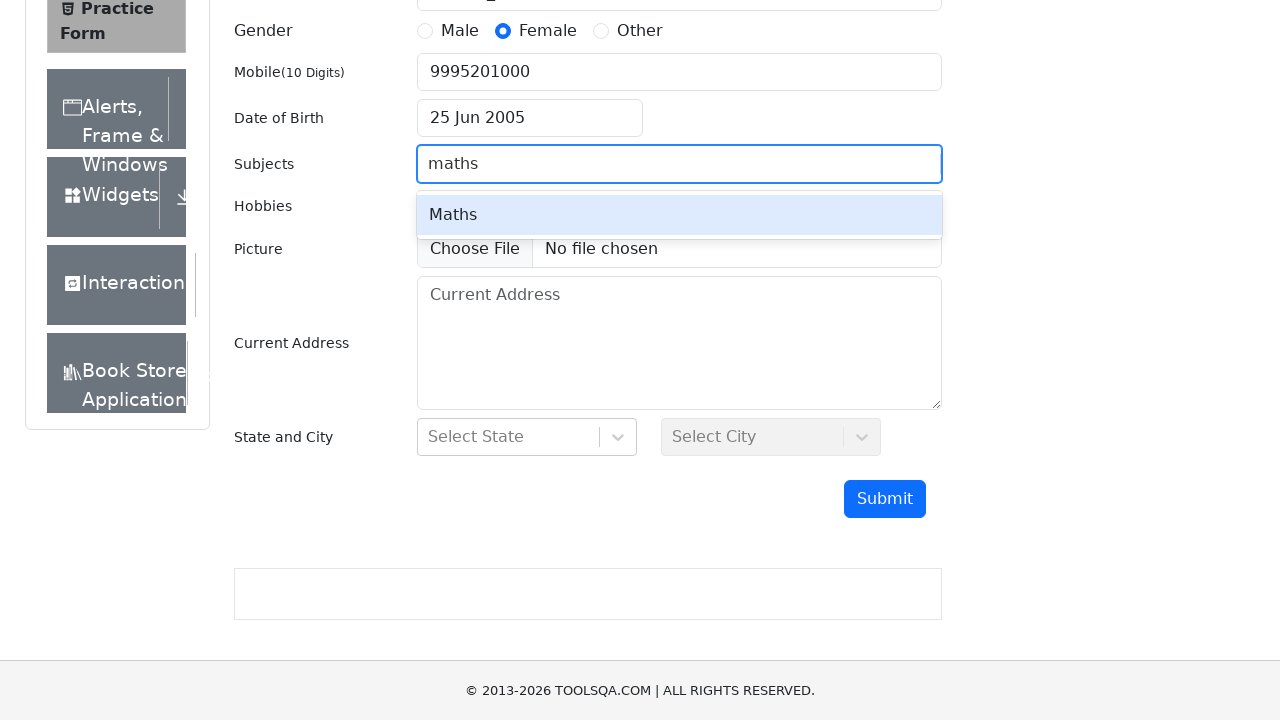

Pressed Enter to confirm subject selection
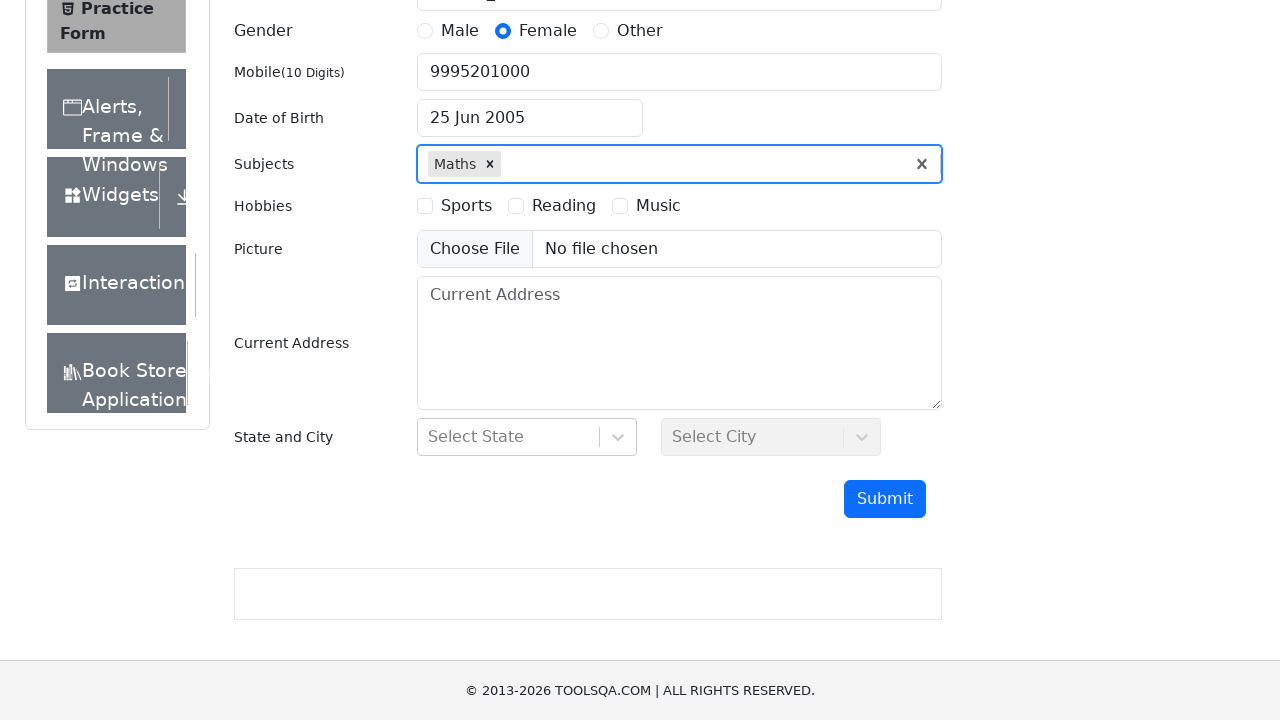

Selected Reading hobby checkbox at (564, 206) on label:has-text('Reading')
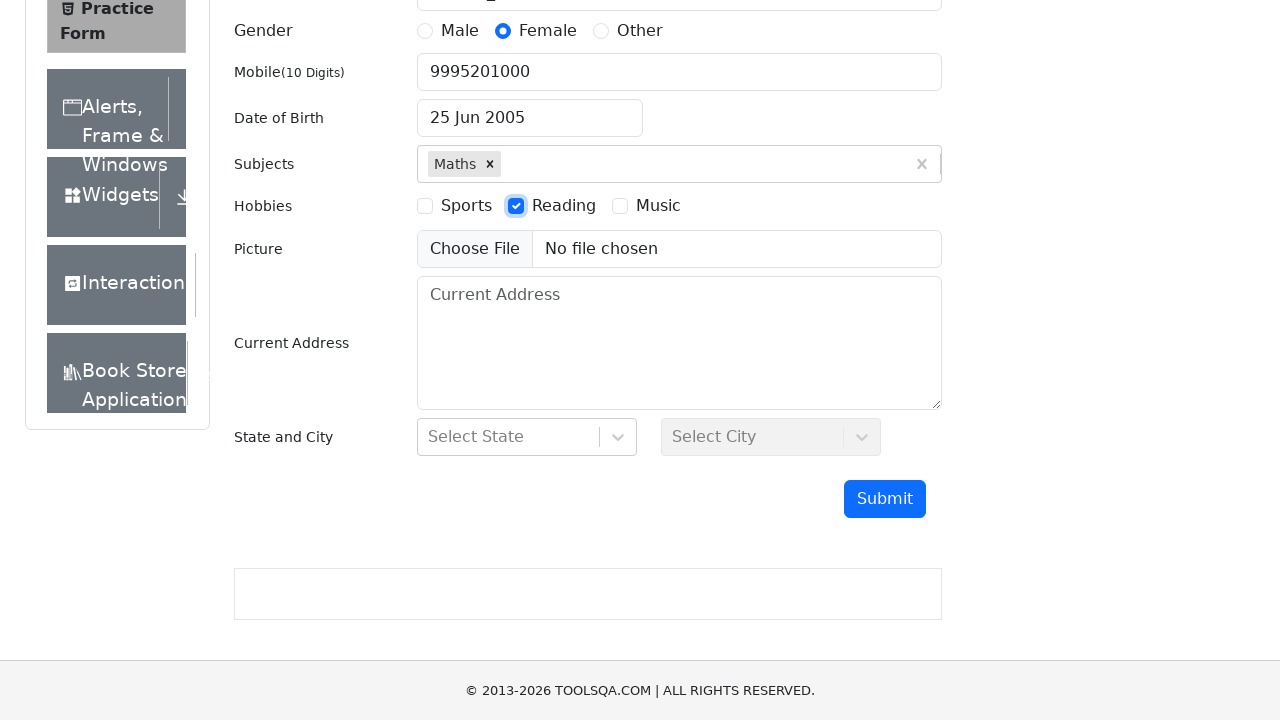

Selected Music hobby checkbox at (658, 206) on label:has-text('Music')
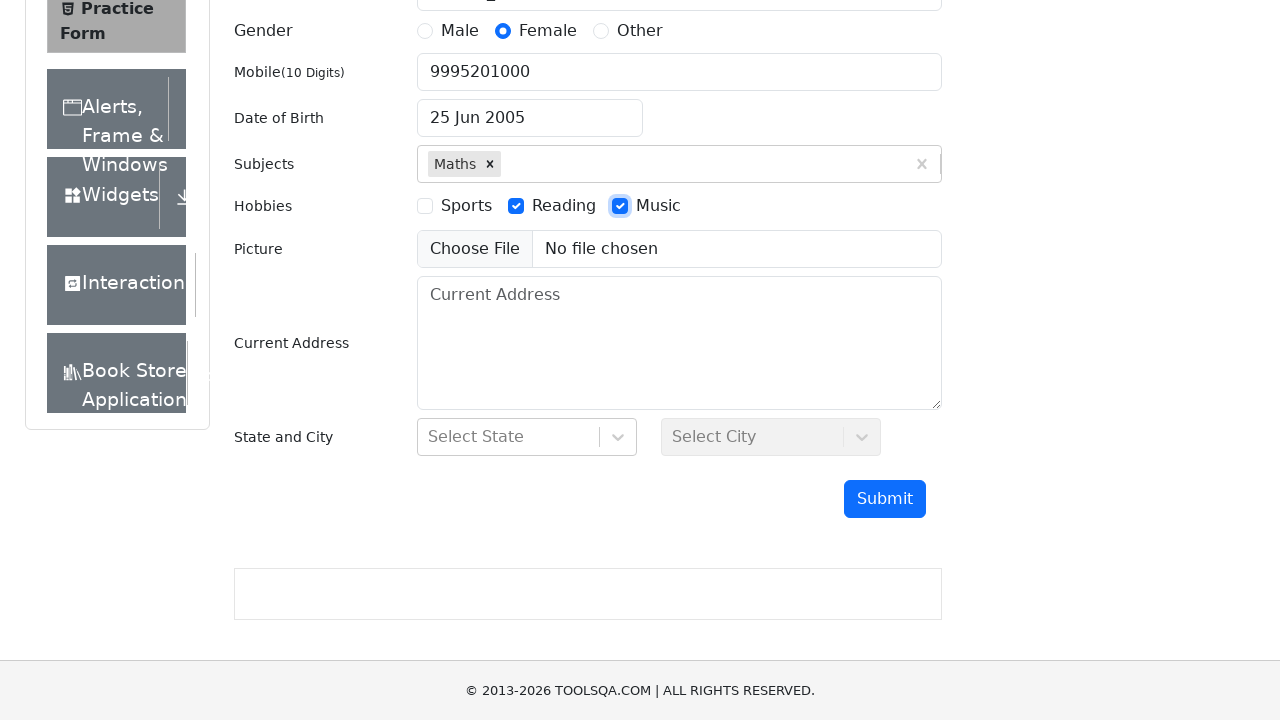

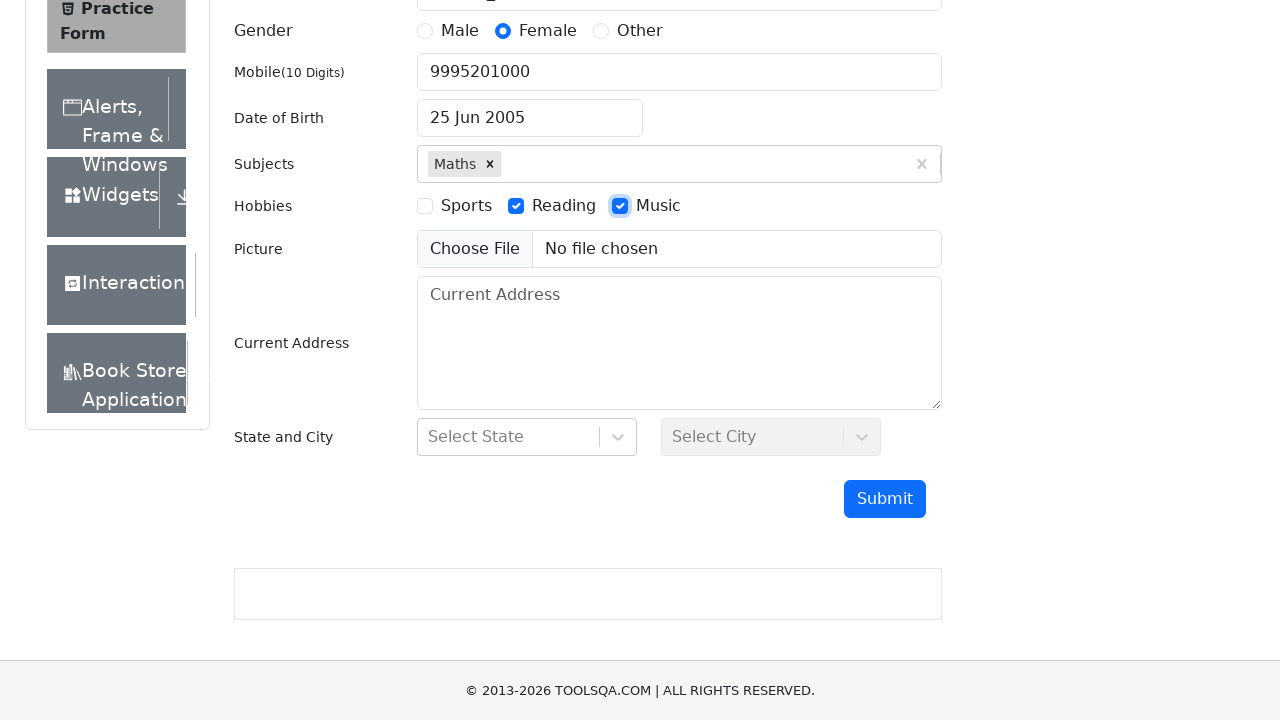